Tests drag and drop functionality on jQuery UI's droppable demo page by switching to an iframe and dragging an element onto a droppable target

Starting URL: http://jqueryui.com/demos/droppable/

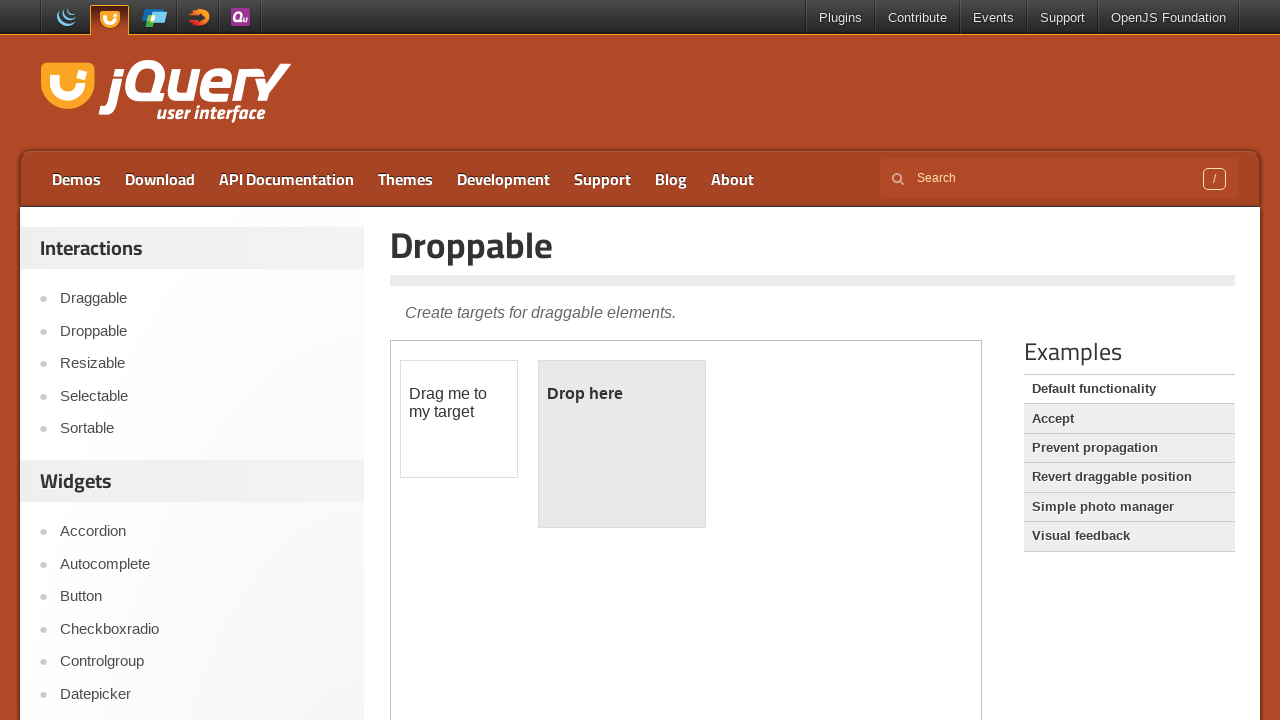

Located demo iframe on jQuery UI droppable page
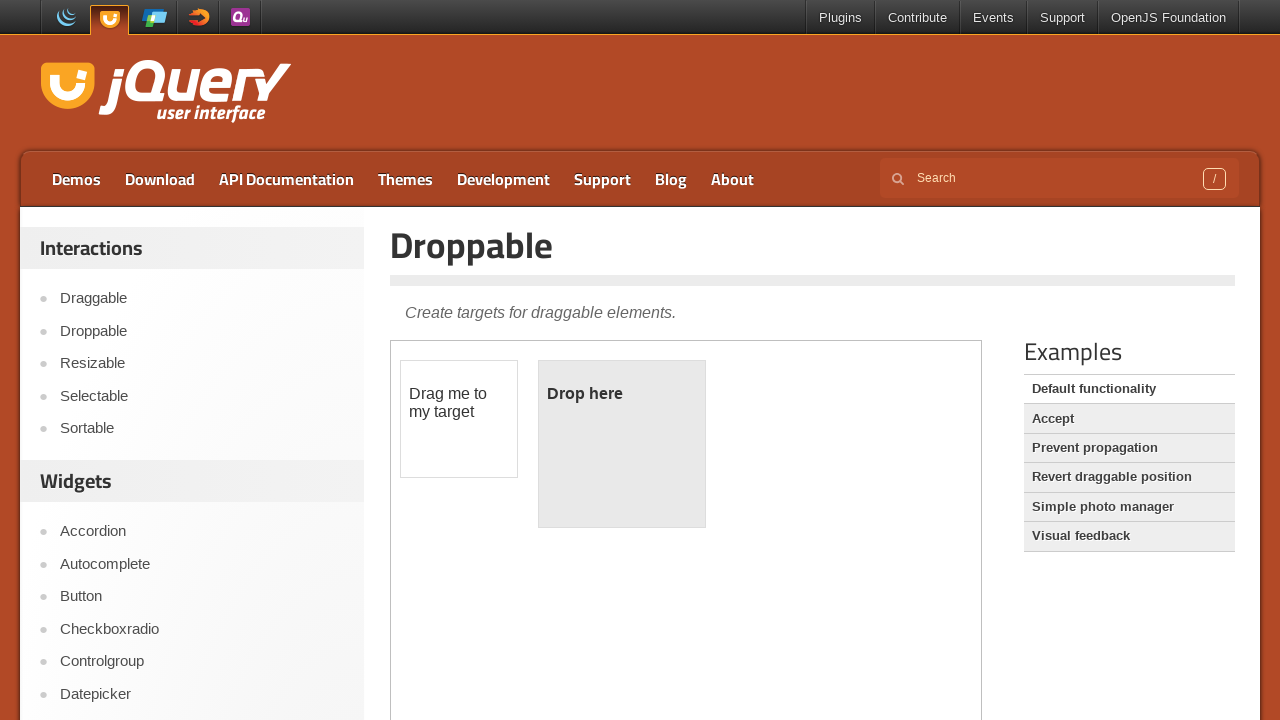

Located draggable element within iframe
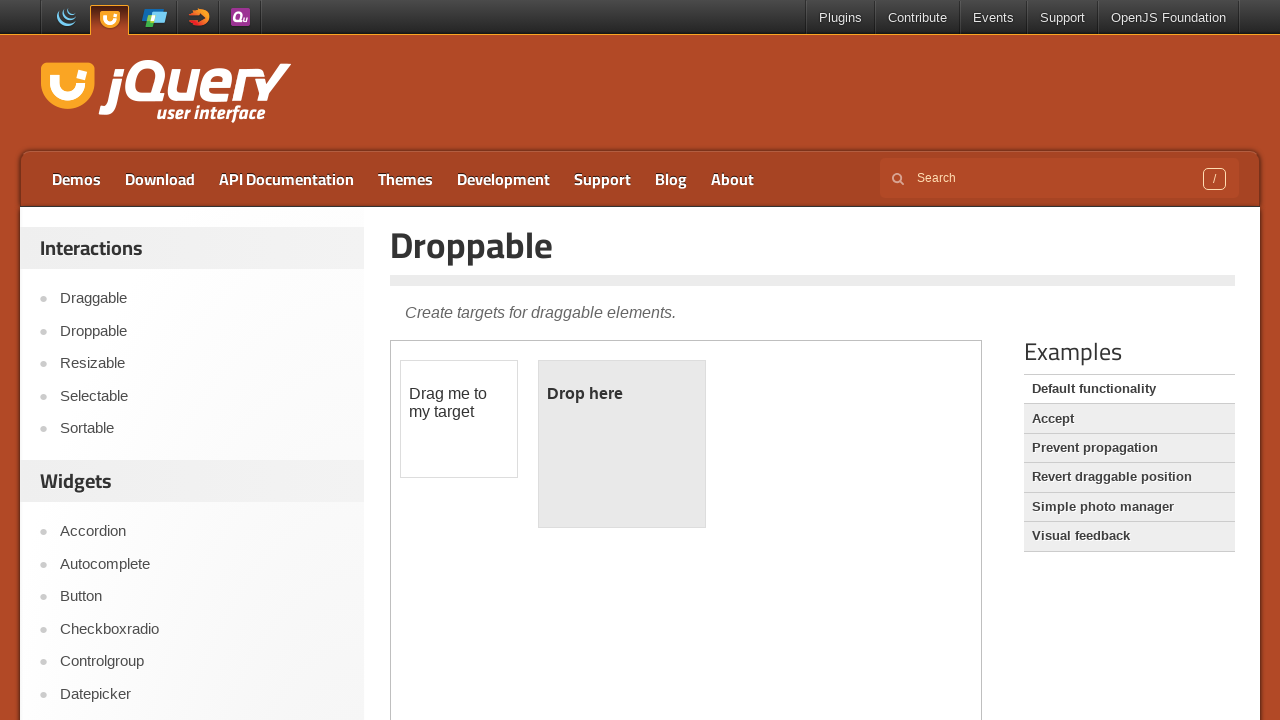

Located droppable target element within iframe
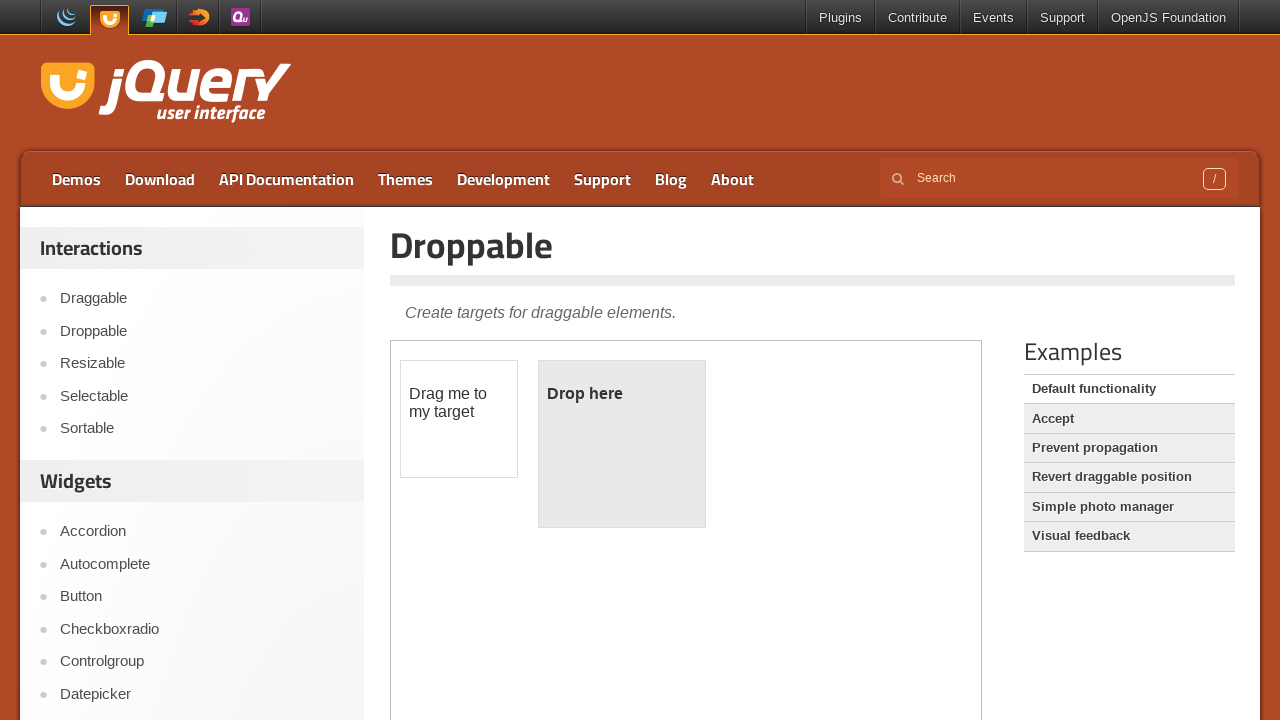

Dragged draggable element onto droppable target at (622, 444)
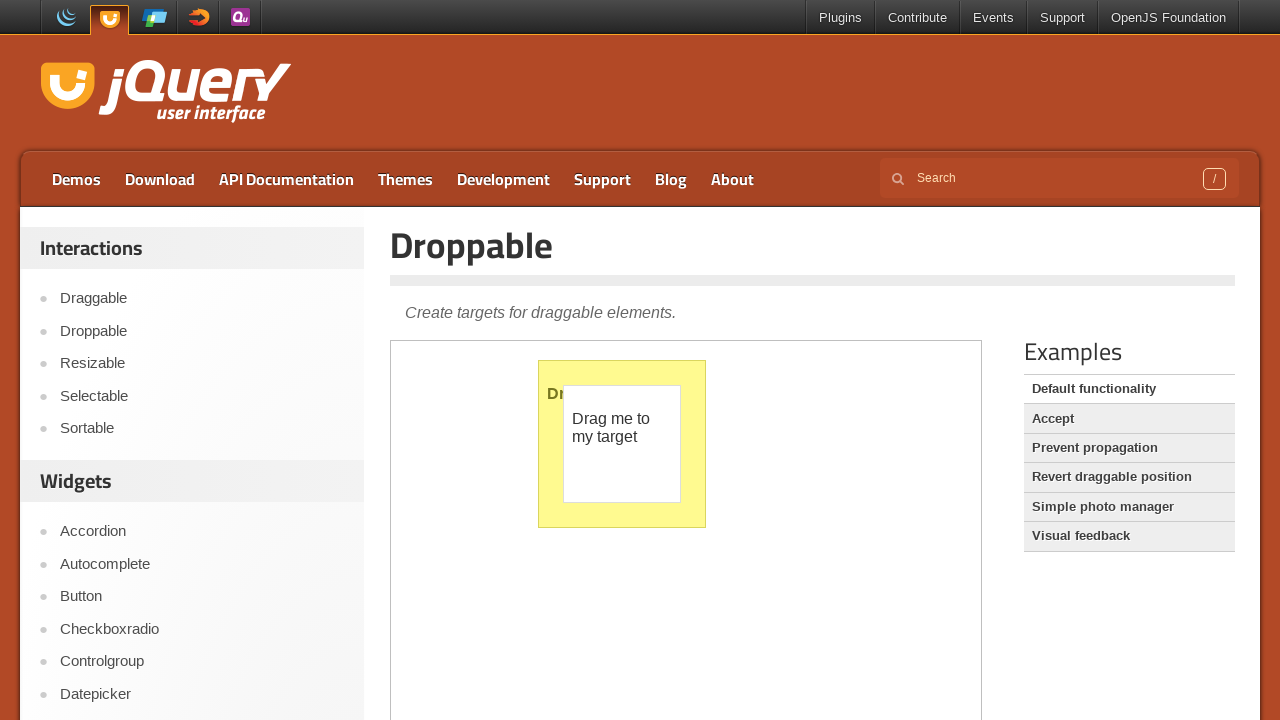

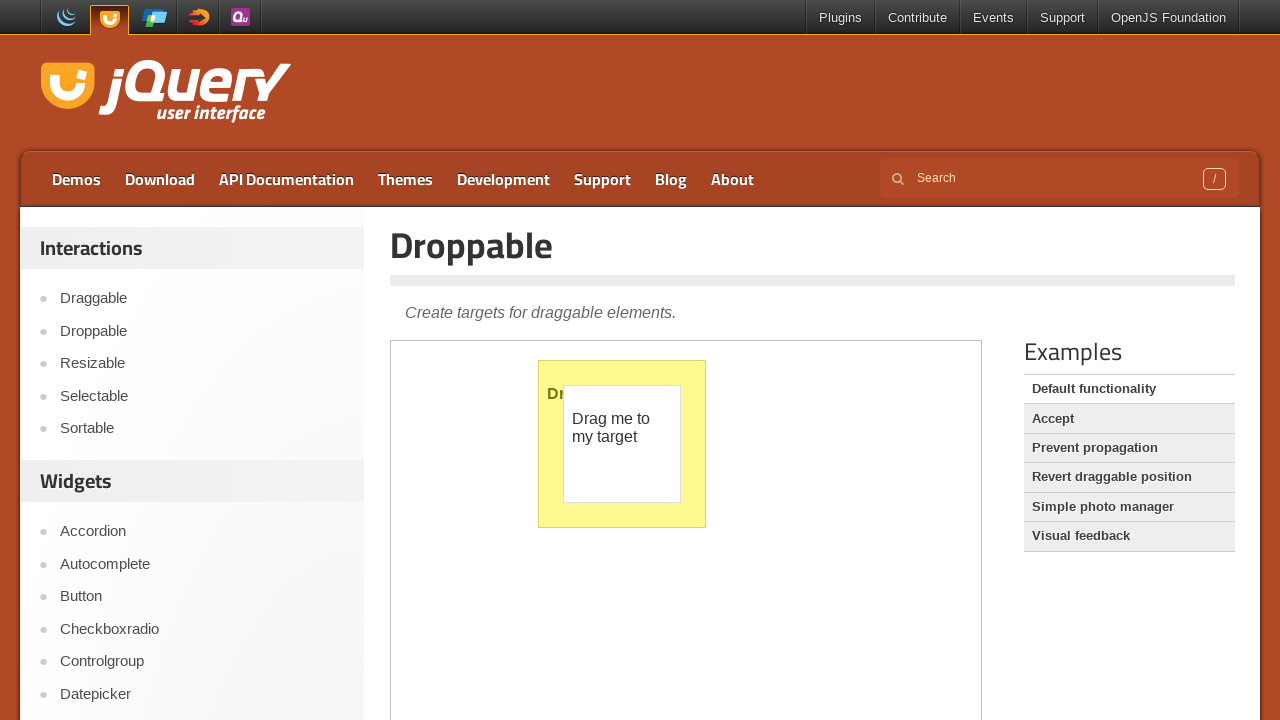